Tests JavaScript confirm alert by clicking a button, accepting the confirm dialog, and verifying the result

Starting URL: http://the-internet.herokuapp.com/javascript_alerts

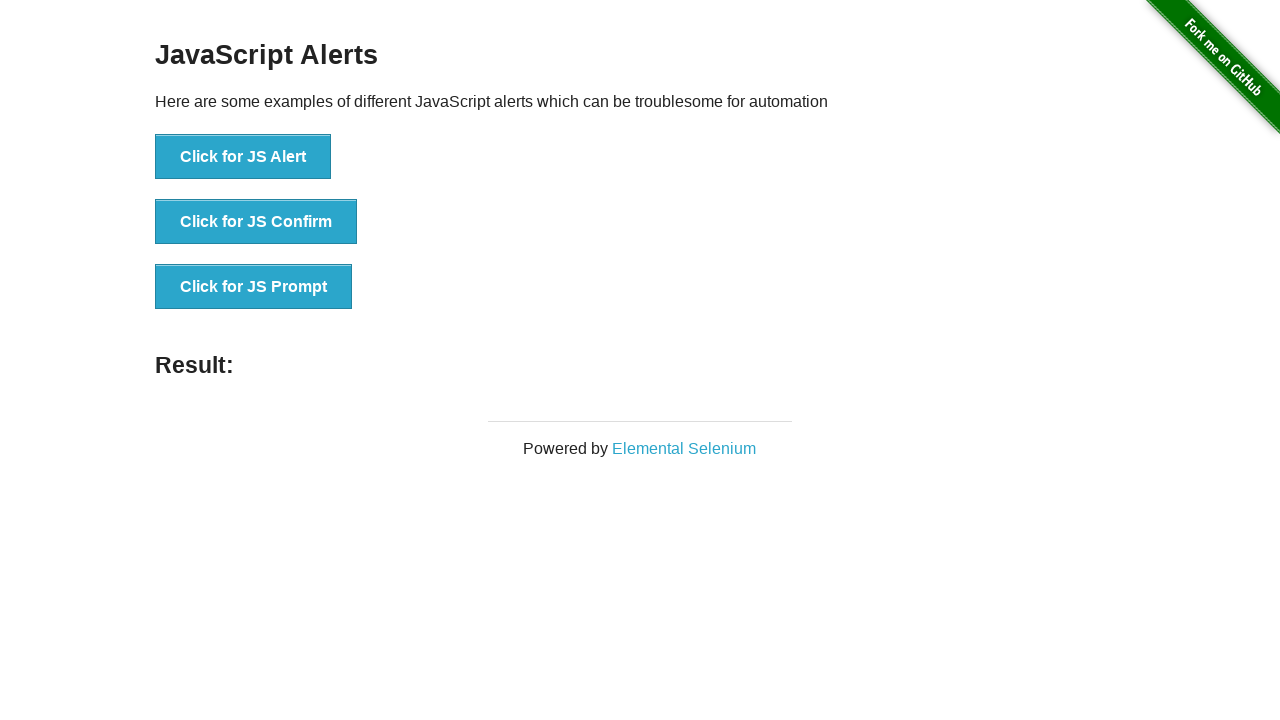

Set up dialog handler to accept confirm alerts
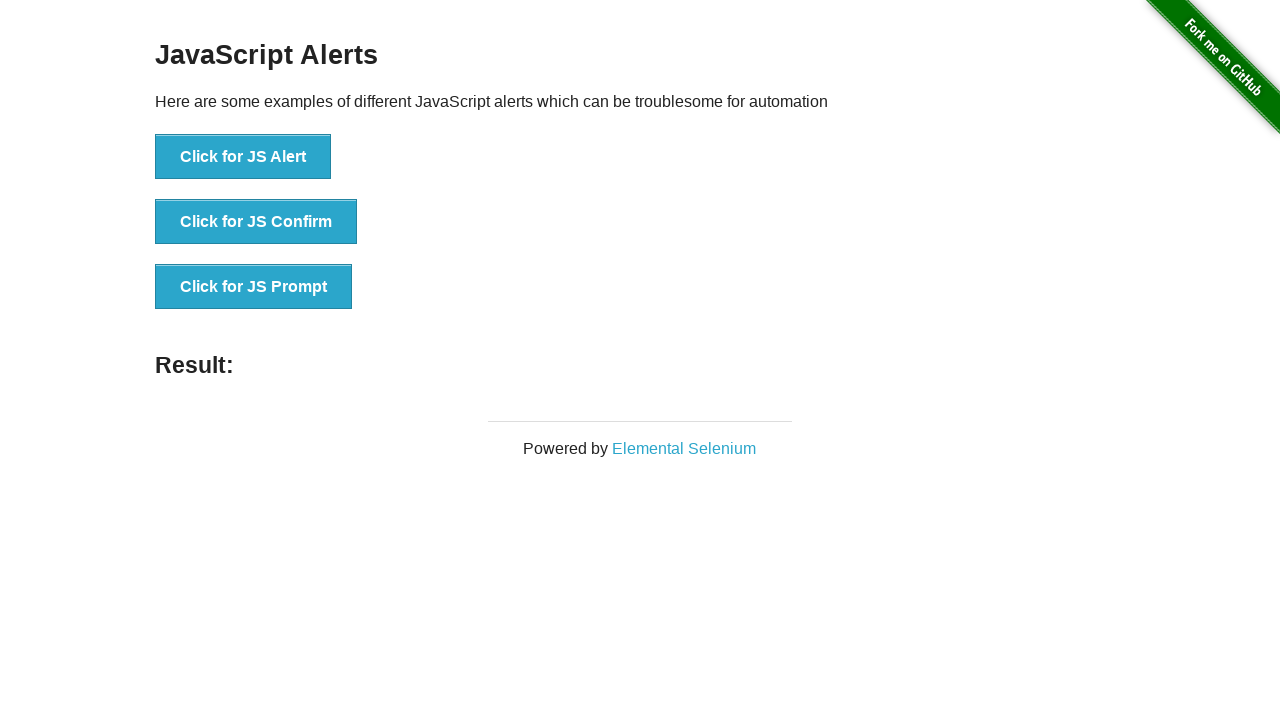

Clicked JavaScript Confirm button at (256, 222) on xpath=//button[@onclick='jsConfirm()']
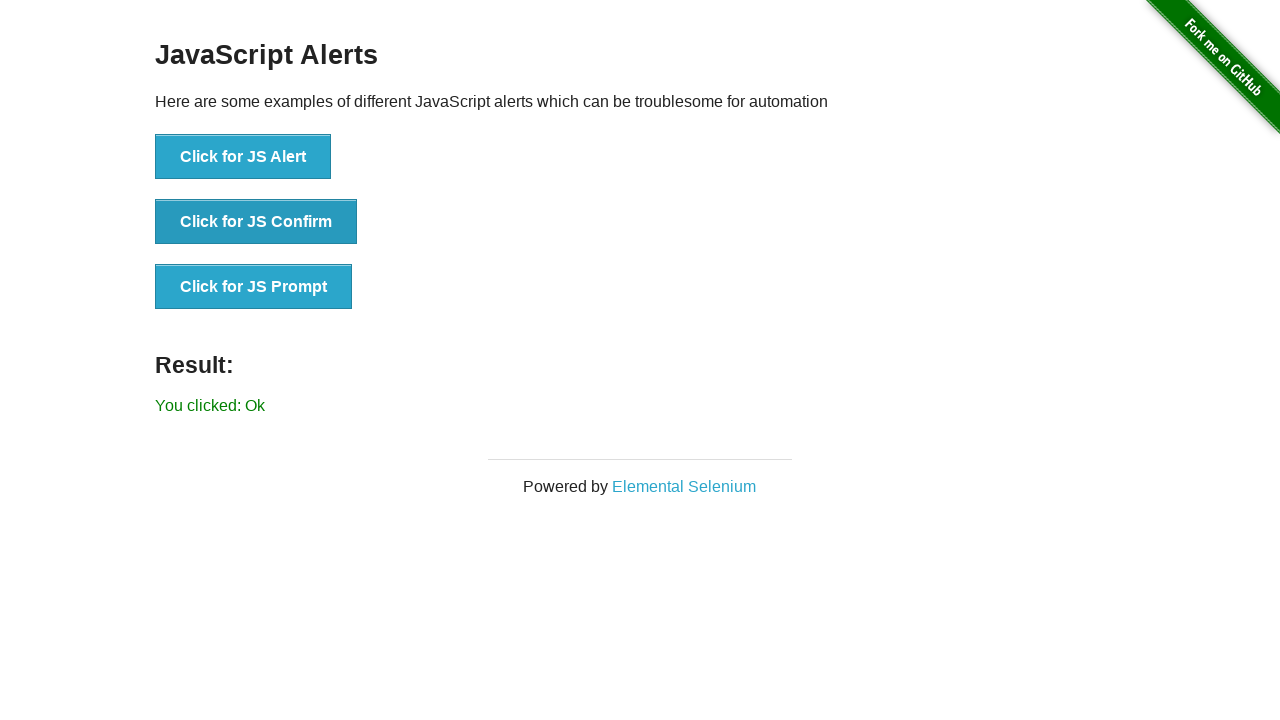

Confirmed that result text 'You clicked: Ok' appeared after accepting dialog
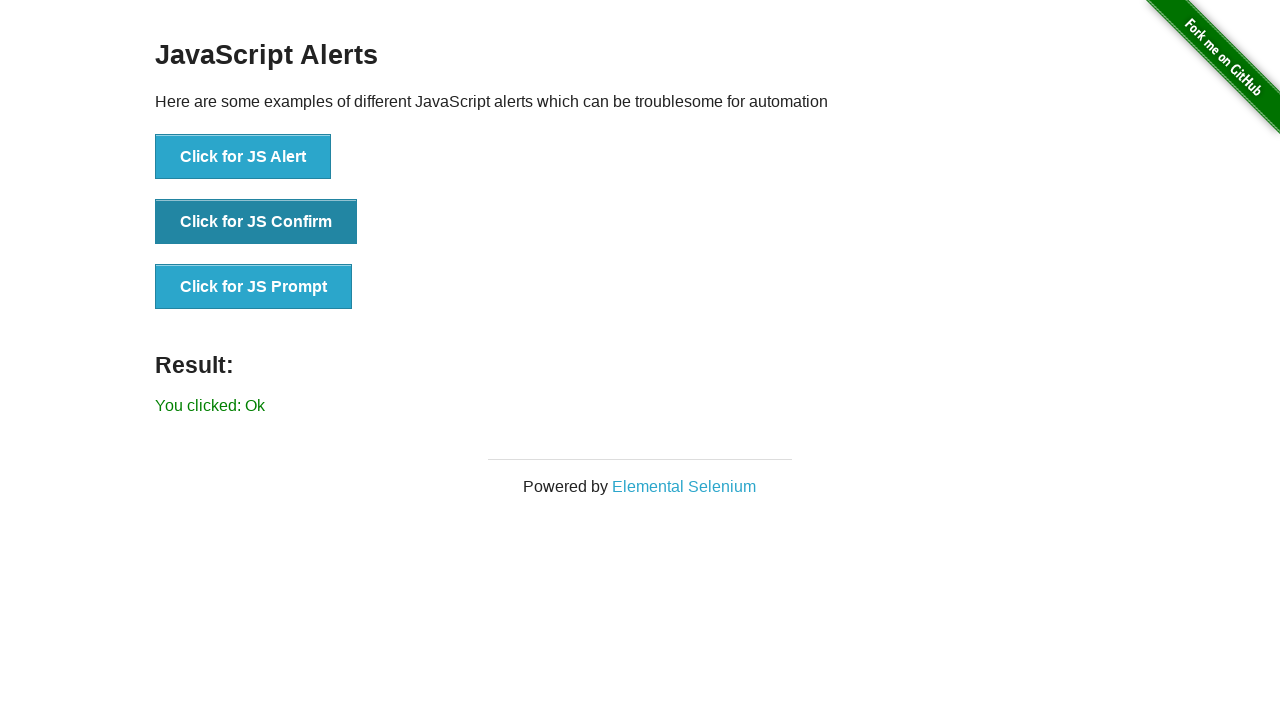

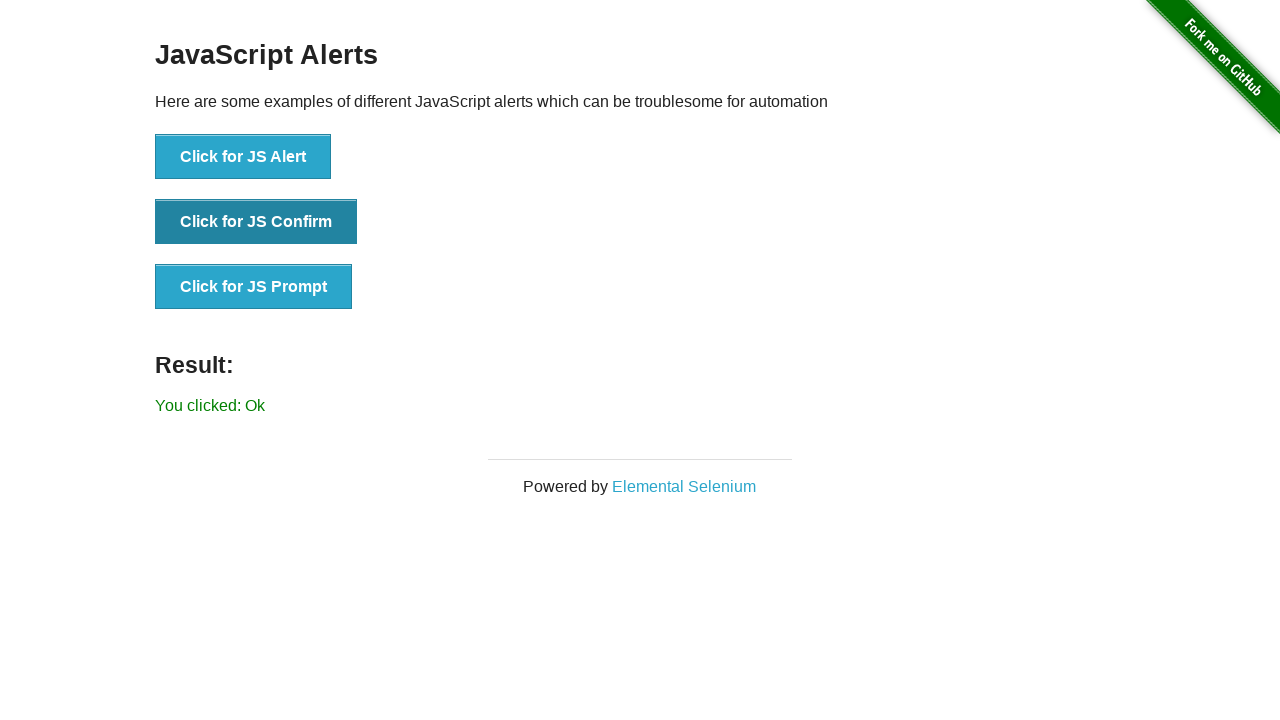